Tests mouse interaction actions by performing a double-click on a paragraph element and a right-click (context click) on a submit button within an iframe on W3Schools tryit editor

Starting URL: https://www.w3schools.com/tags/tryit.asp?filename=tryhtml_select_multiple

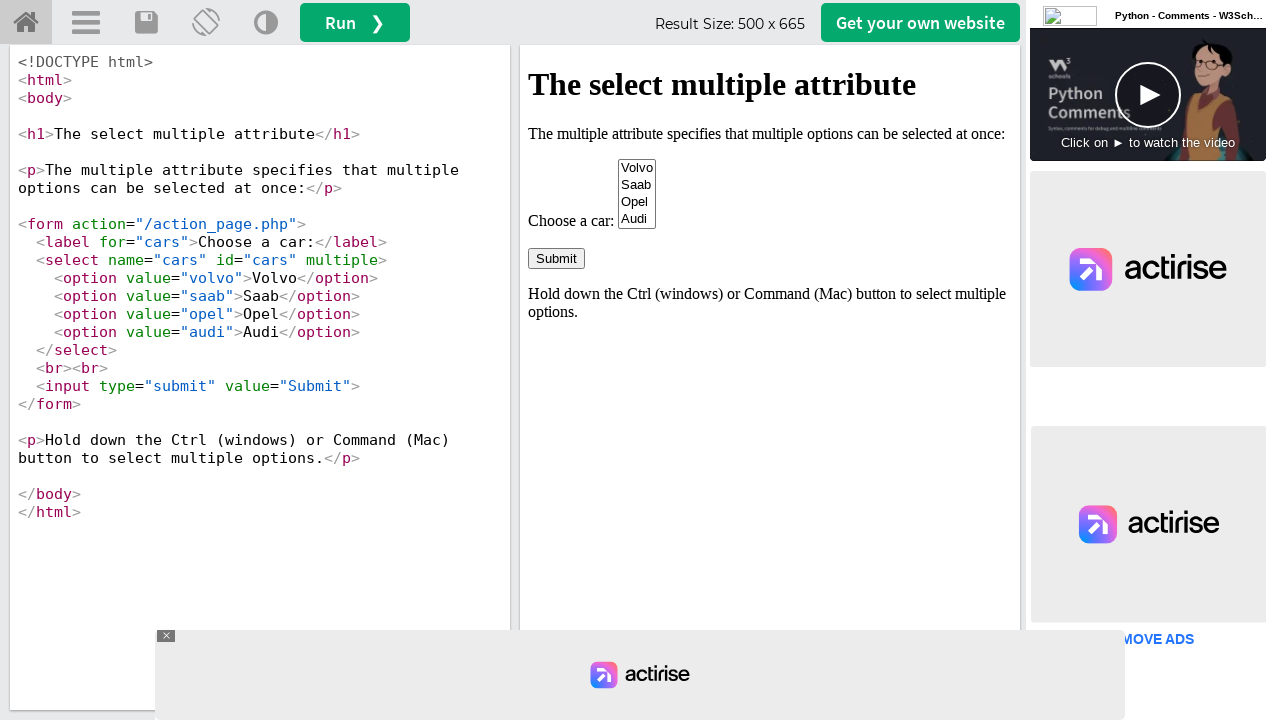

Located the iframe with ID 'iframeResult'
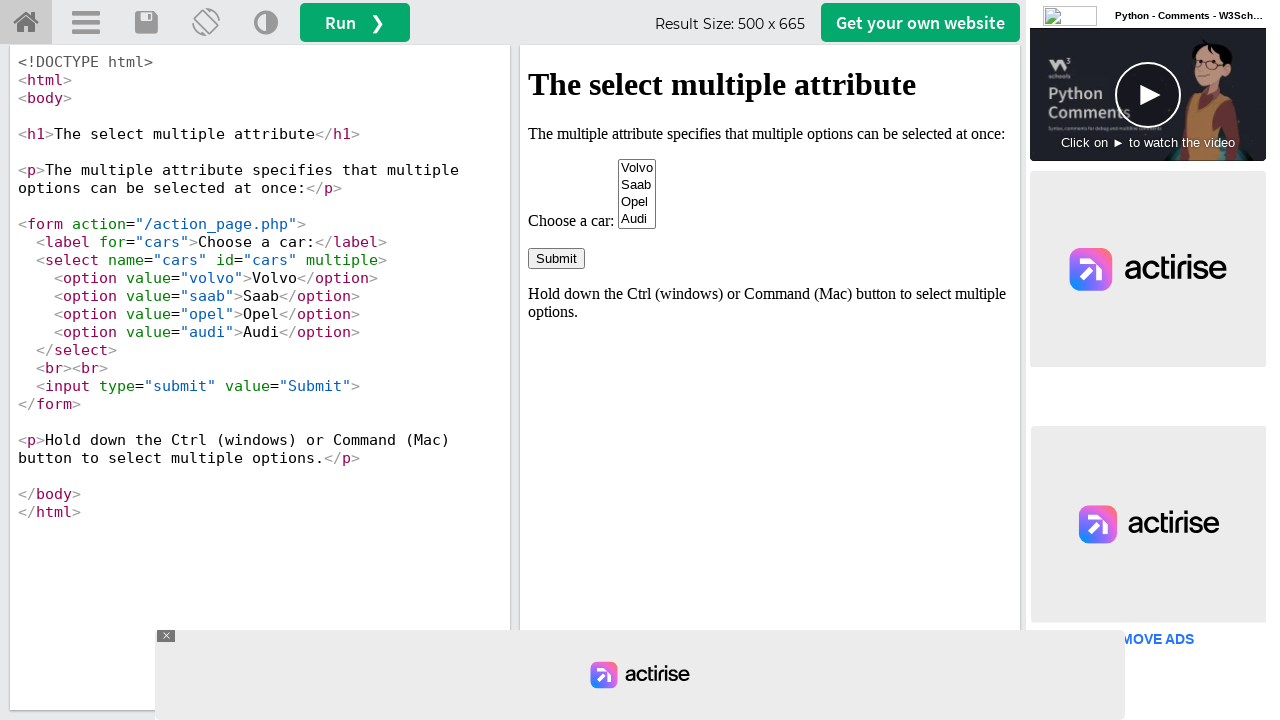

Double-clicked on the paragraph element containing 'The multiple attribute specifies that multiple opt' at (770, 134) on #iframeResult >> internal:control=enter-frame >> xpath=//p[contains(text(),'The 
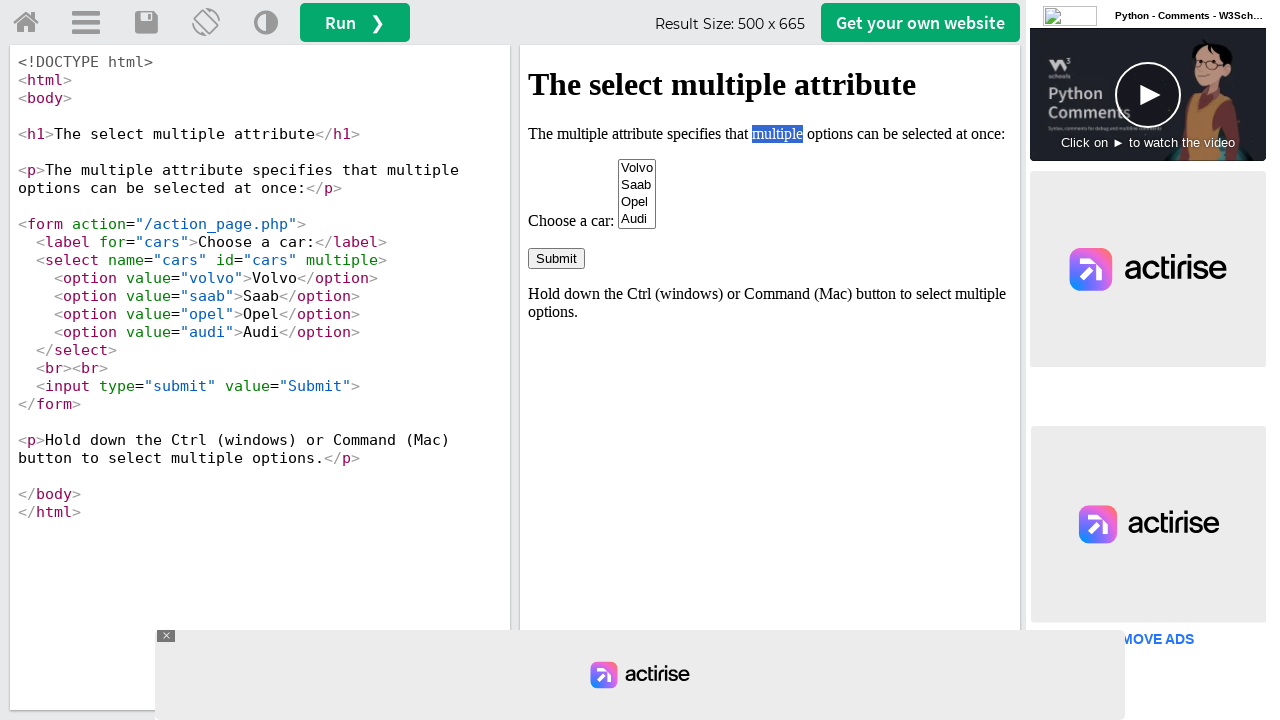

Right-clicked on the submit button in the form at (556, 258) on #iframeResult >> internal:control=enter-frame >> xpath=//body/form[1]/input[1]
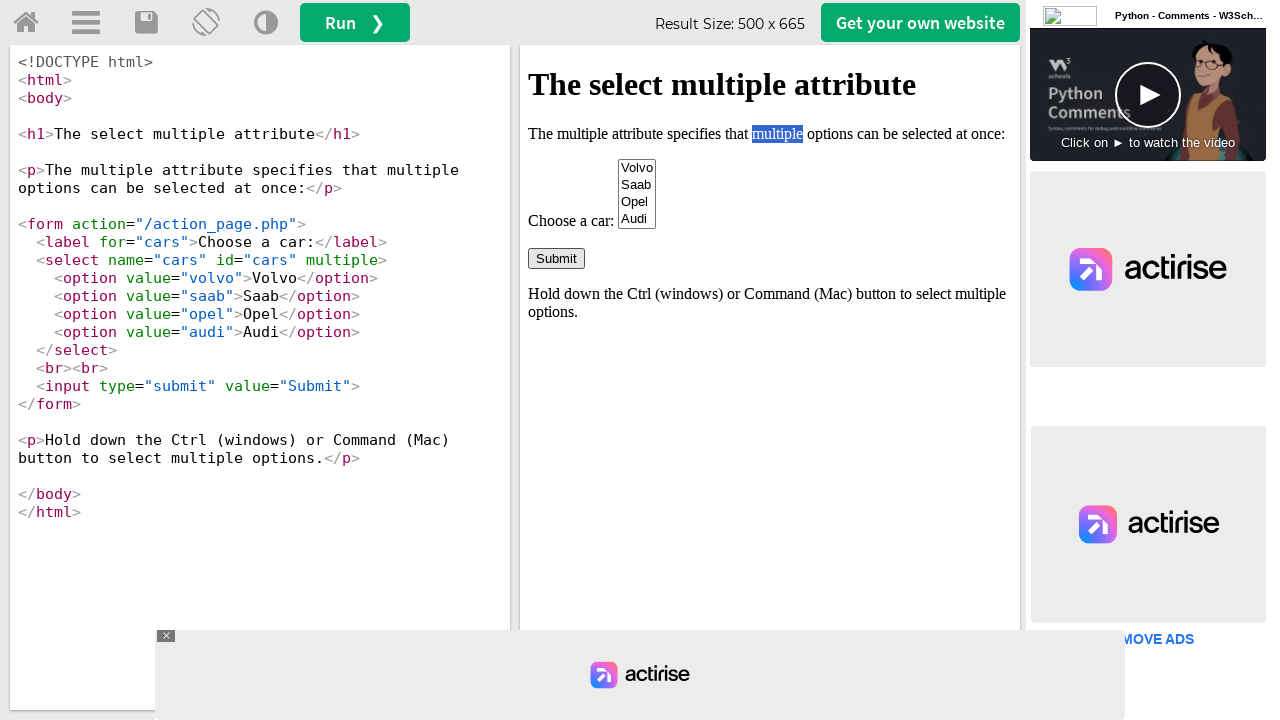

Waited for 1 second to observe the right-click action
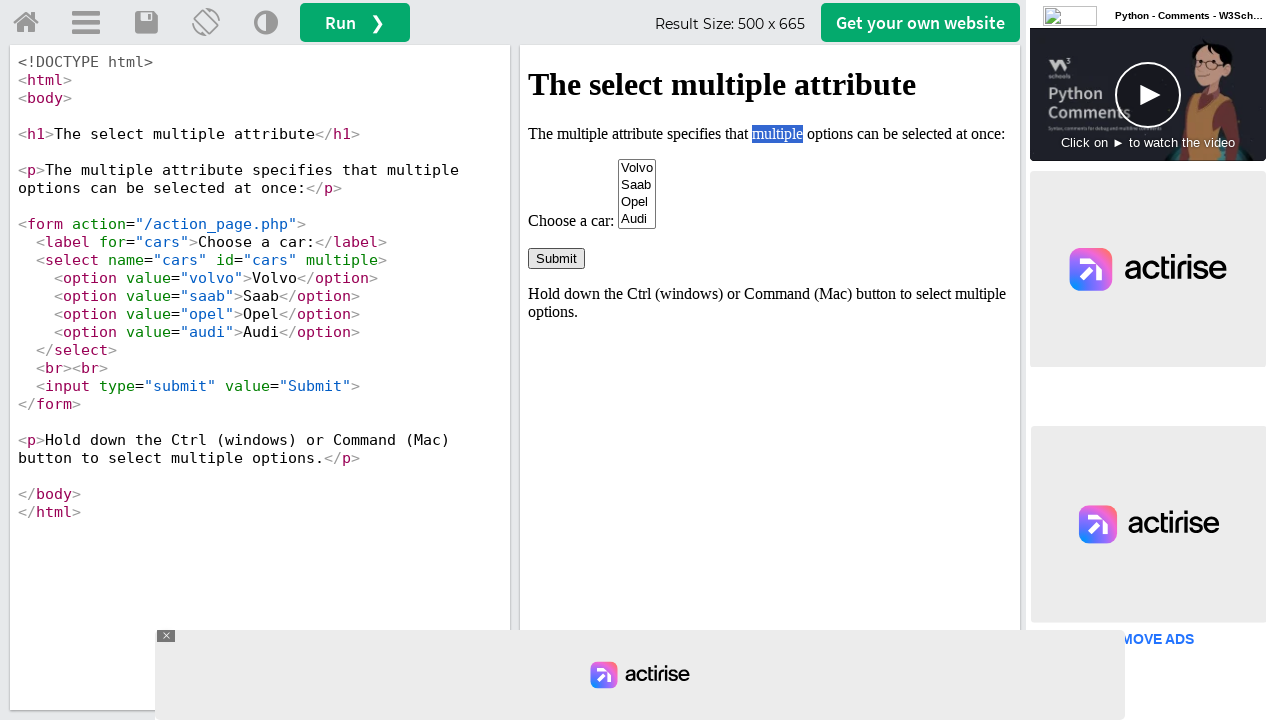

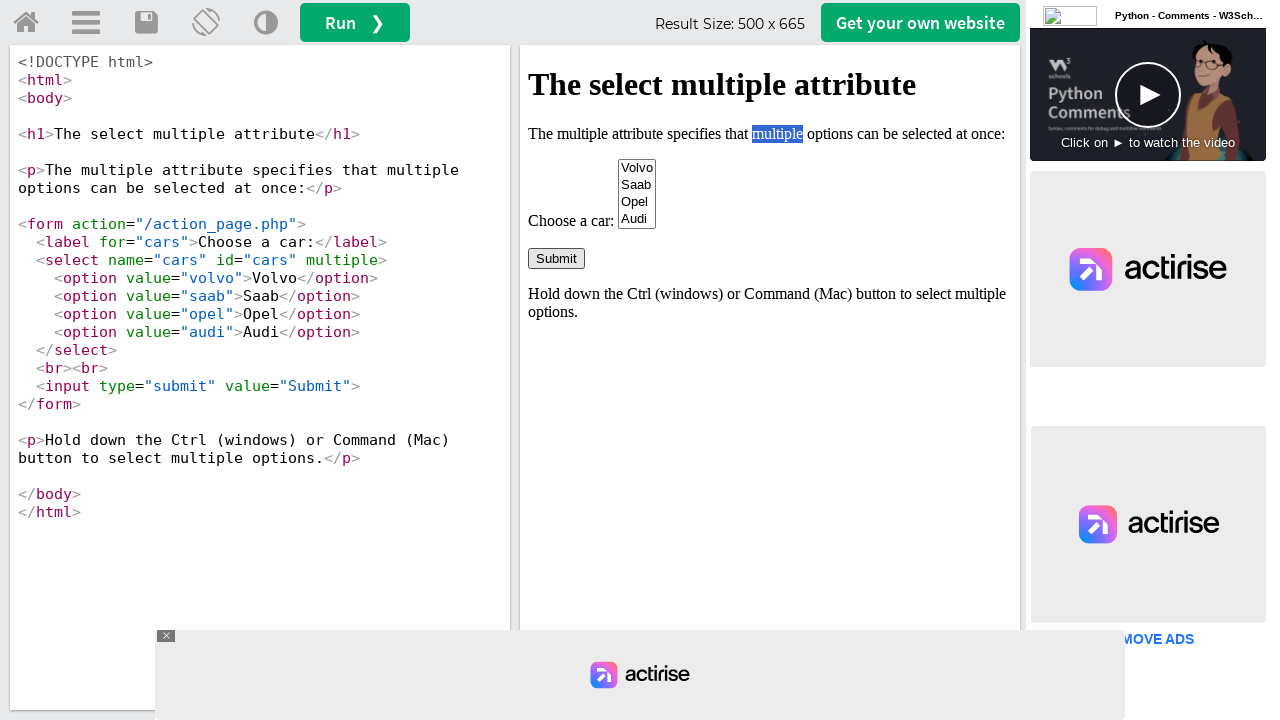